Tests adding a new to-do item by filling the input field and pressing Enter, then verifying the item appears in the list

Starting URL: https://todomvc.com/examples/react/dist/#/

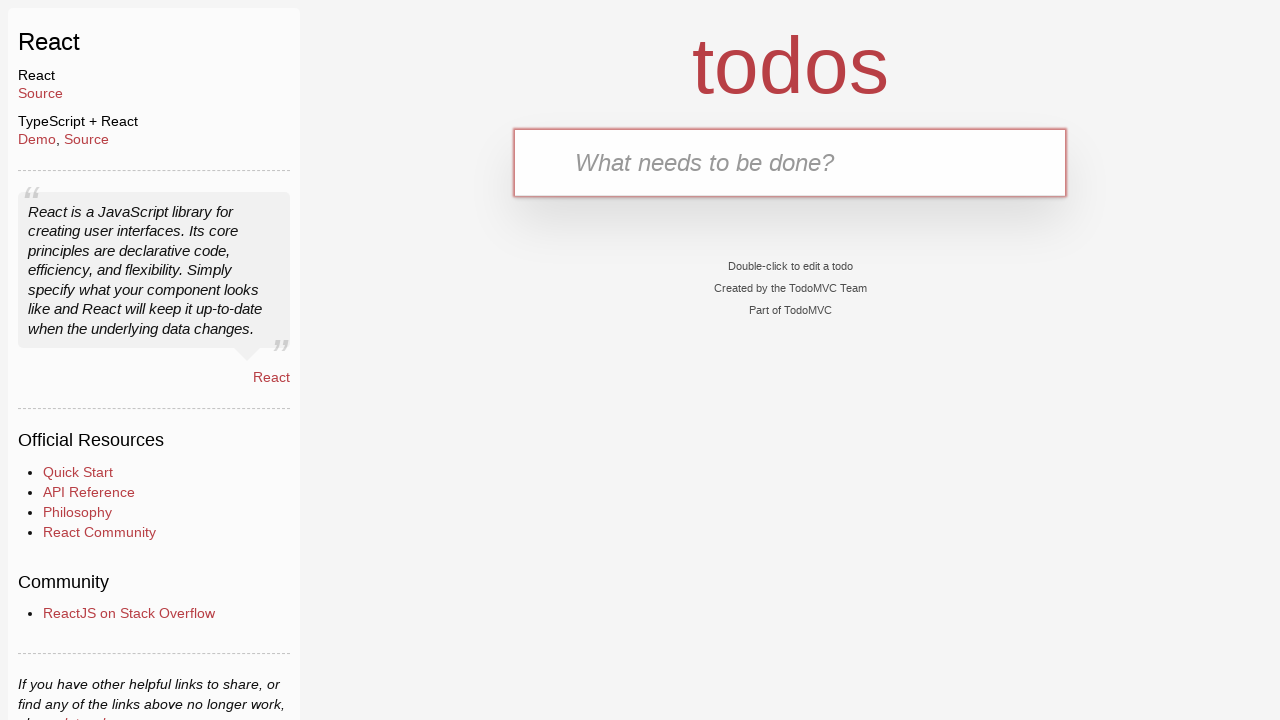

Filled new todo input field with 'Test ToDo' on .new-todo
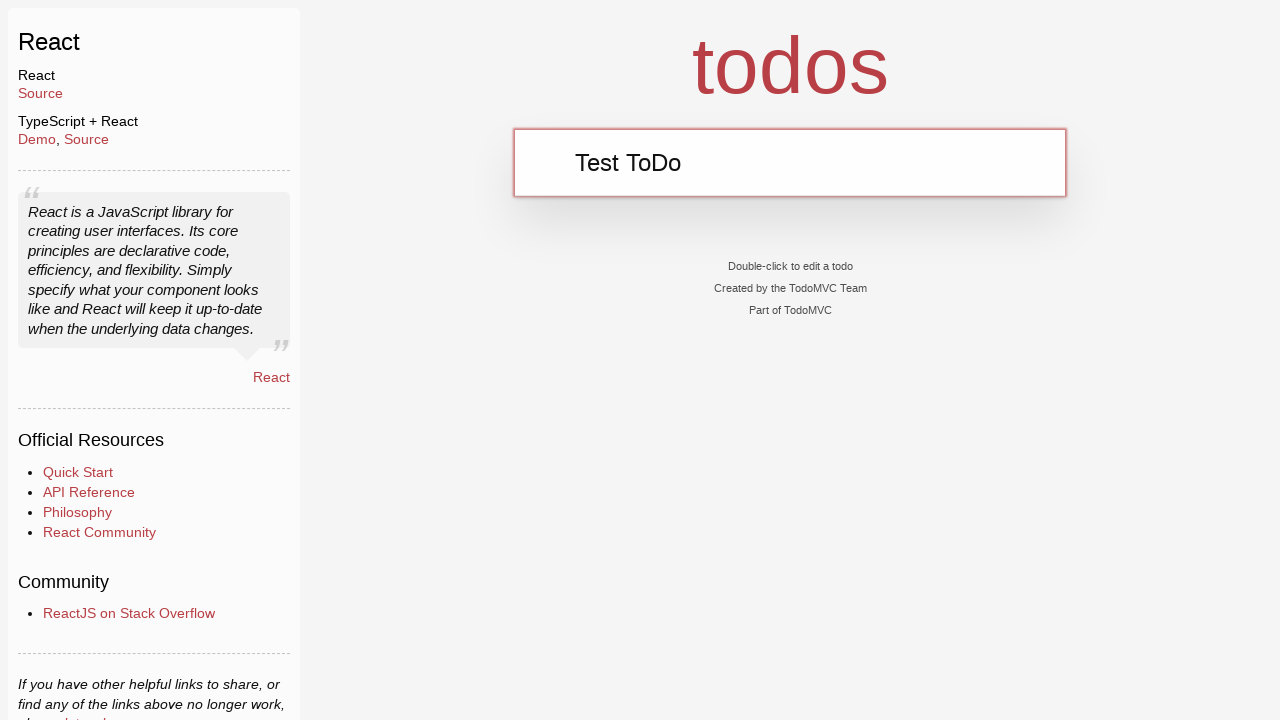

Pressed Enter to add the todo item
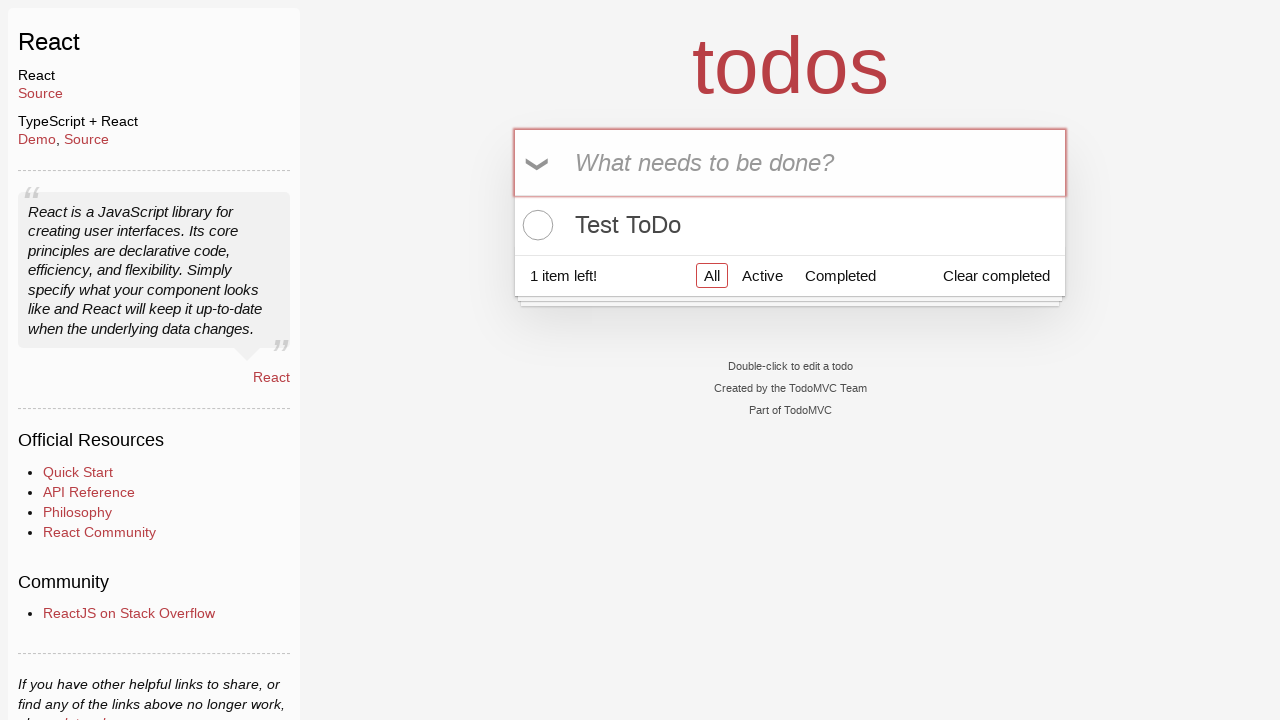

Todo item appeared in the list
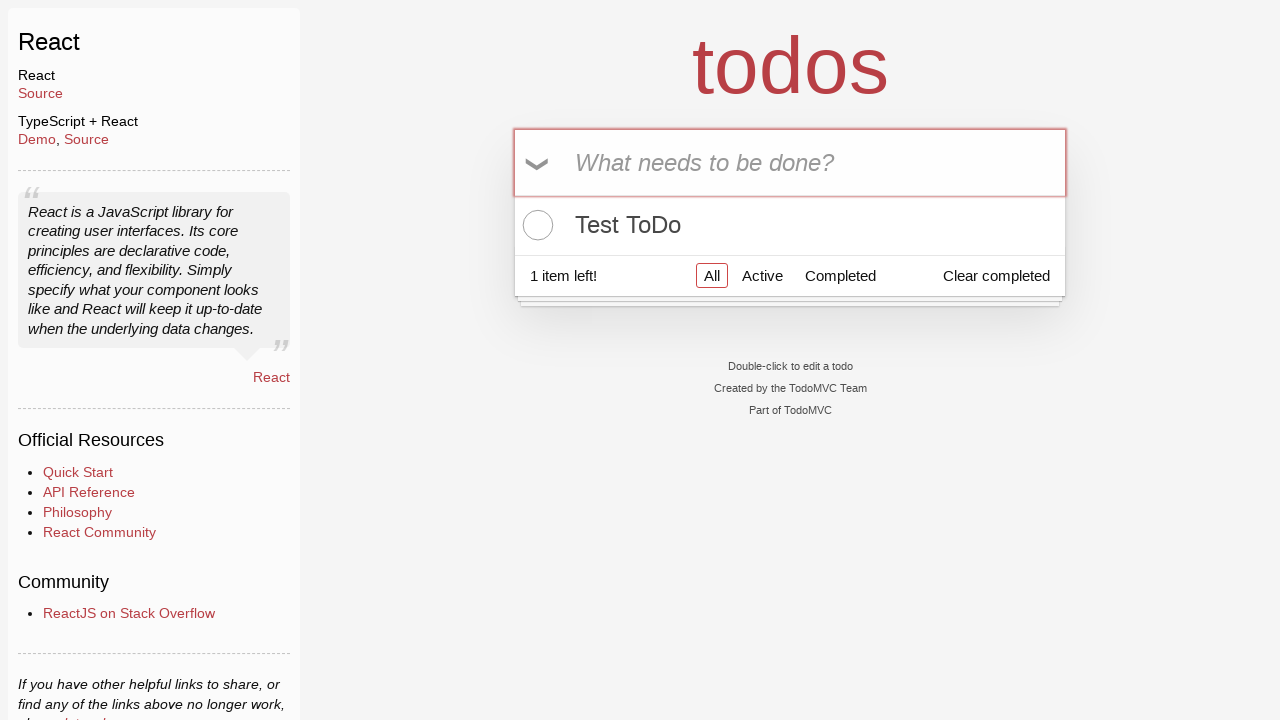

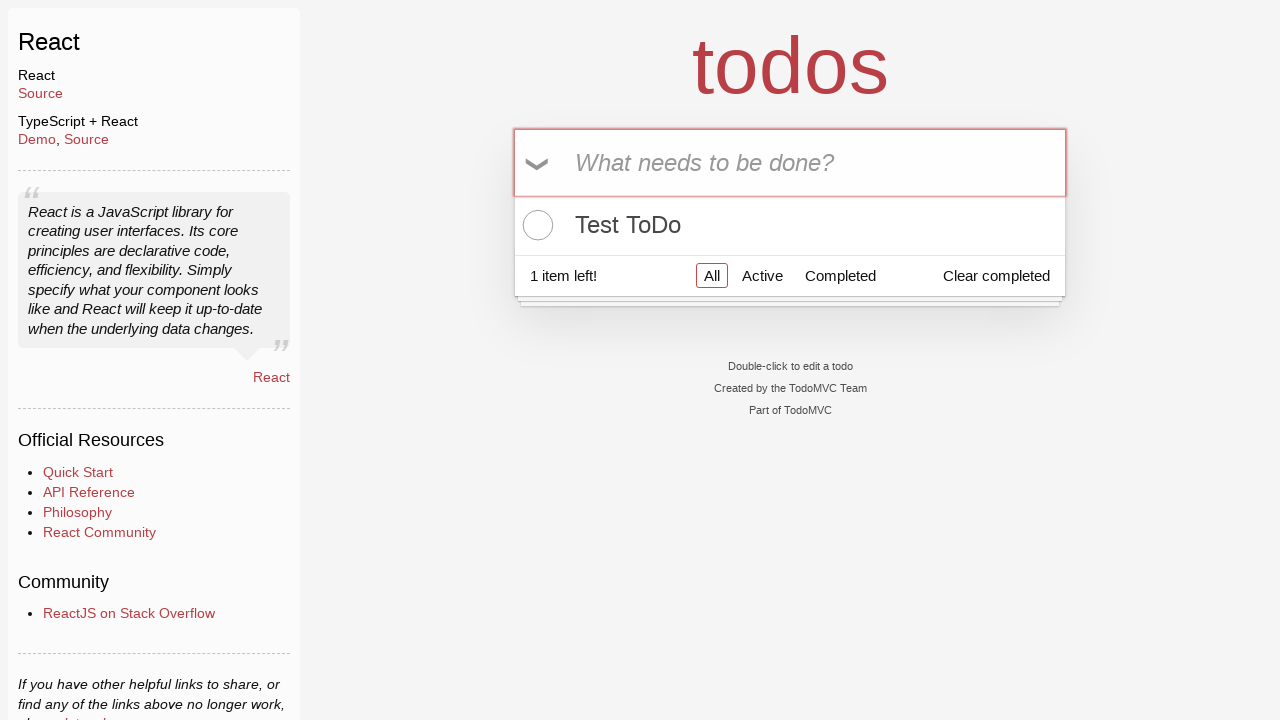